Tests dependent dropdown functionality by selecting a country (India), then a state (Maharashtra), and finally a city (Pune) from cascading dropdown menus

Starting URL: https://www.coderglass.com/jquery/demo/country-state-city-dropdown/

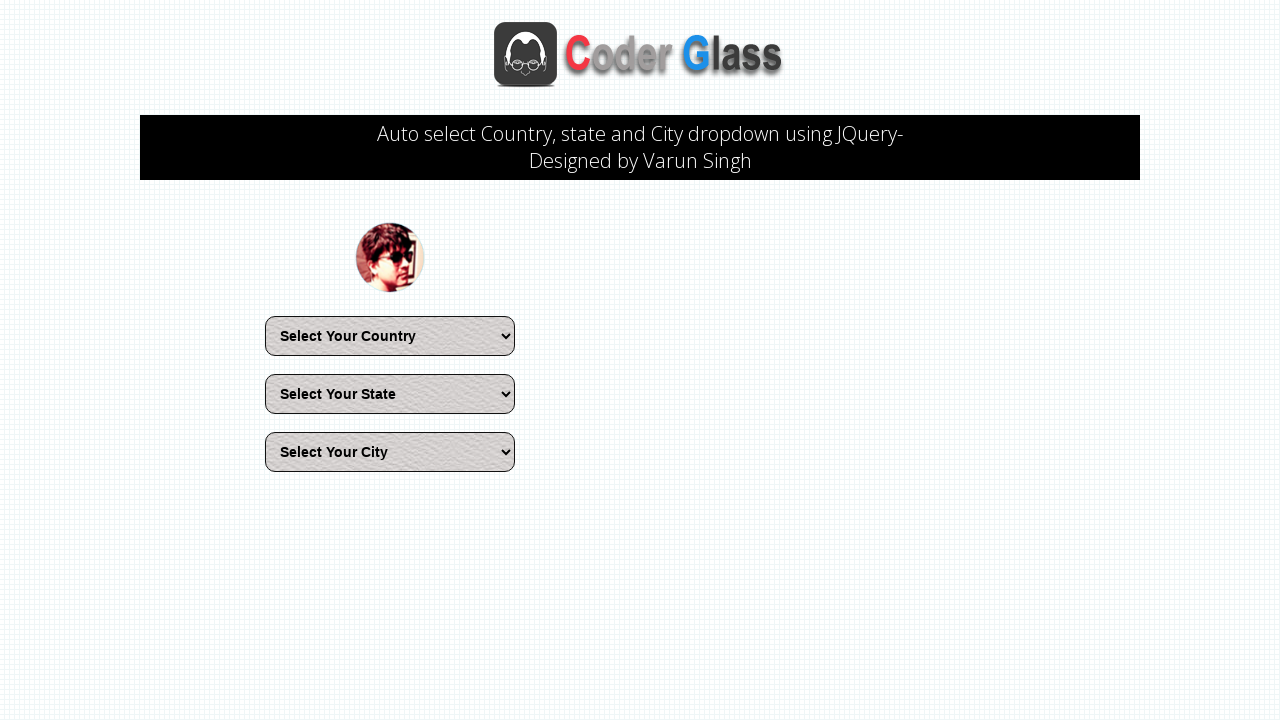

Selected 'India' from country dropdown on select >> nth=0
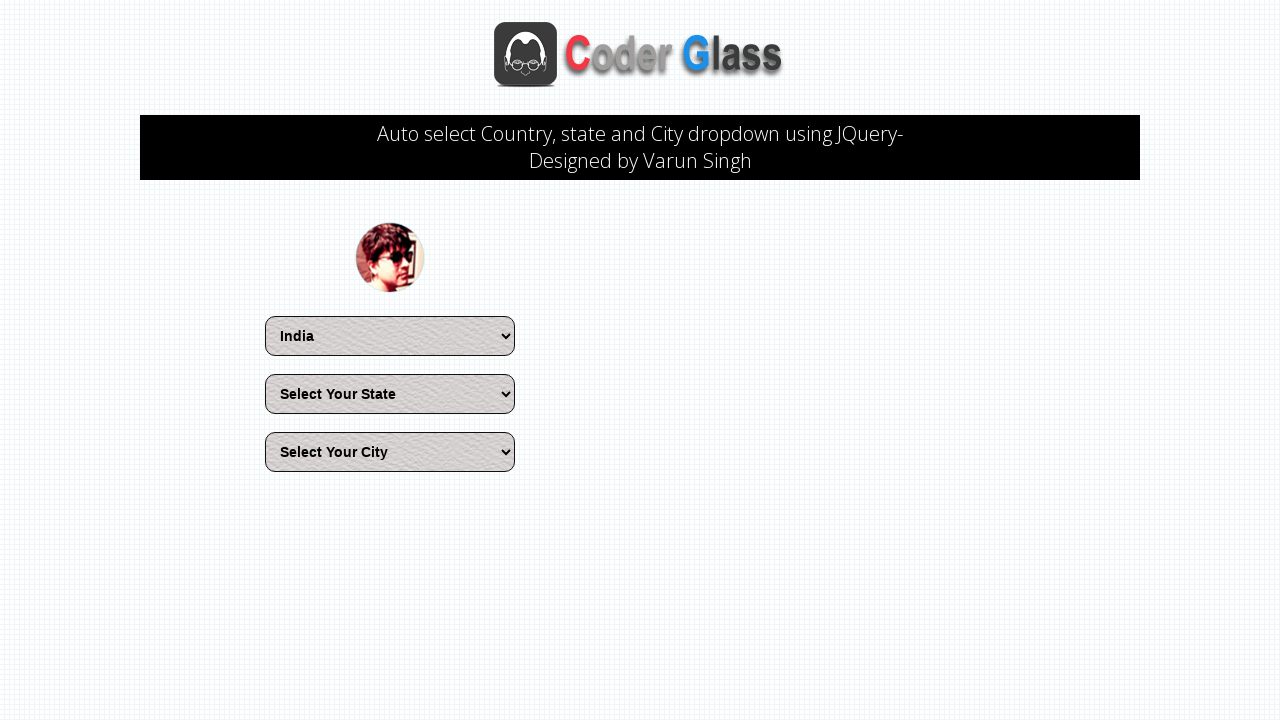

Waited 500ms for state dropdown to populate
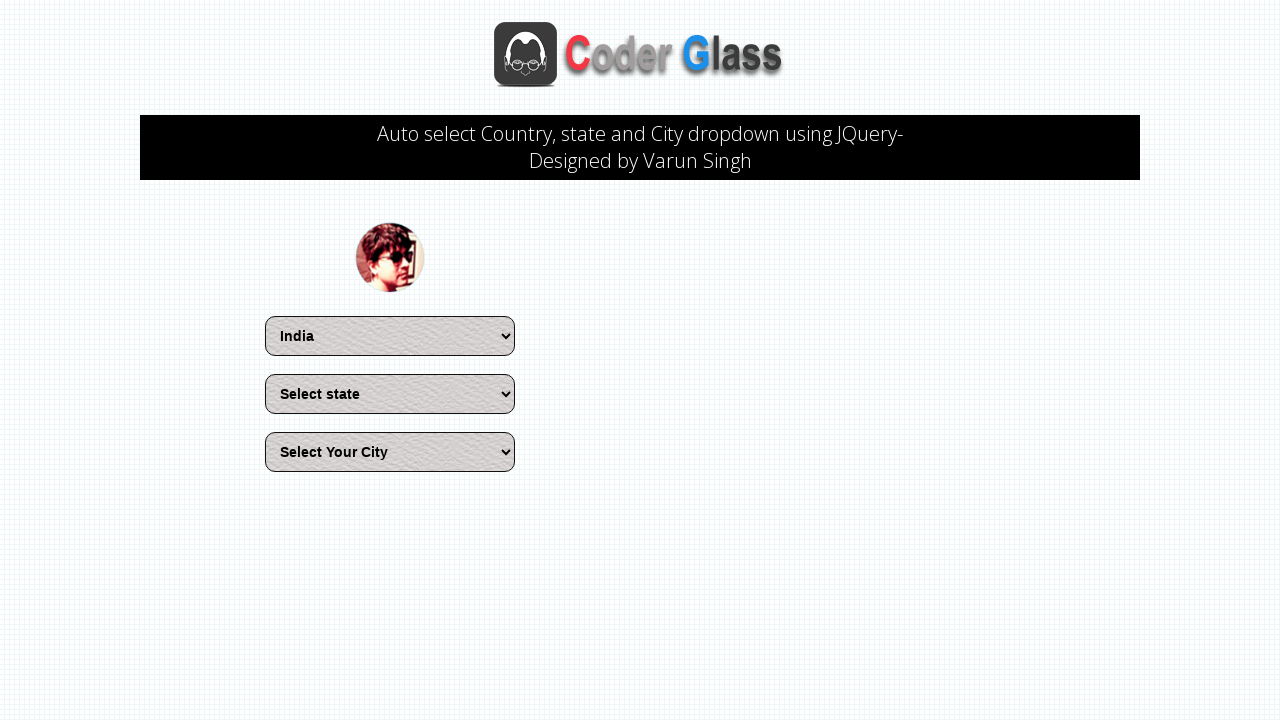

Selected 'Maharashtra' from state dropdown on select >> nth=1
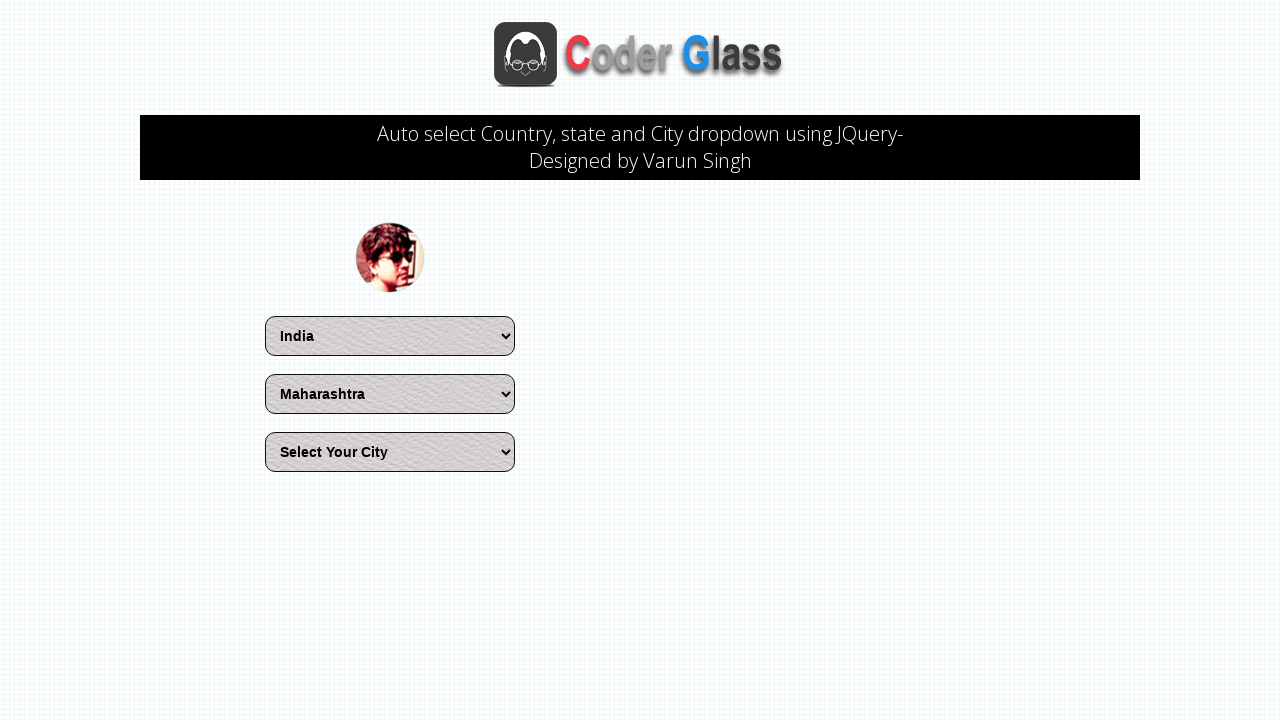

Waited 500ms for city dropdown to populate
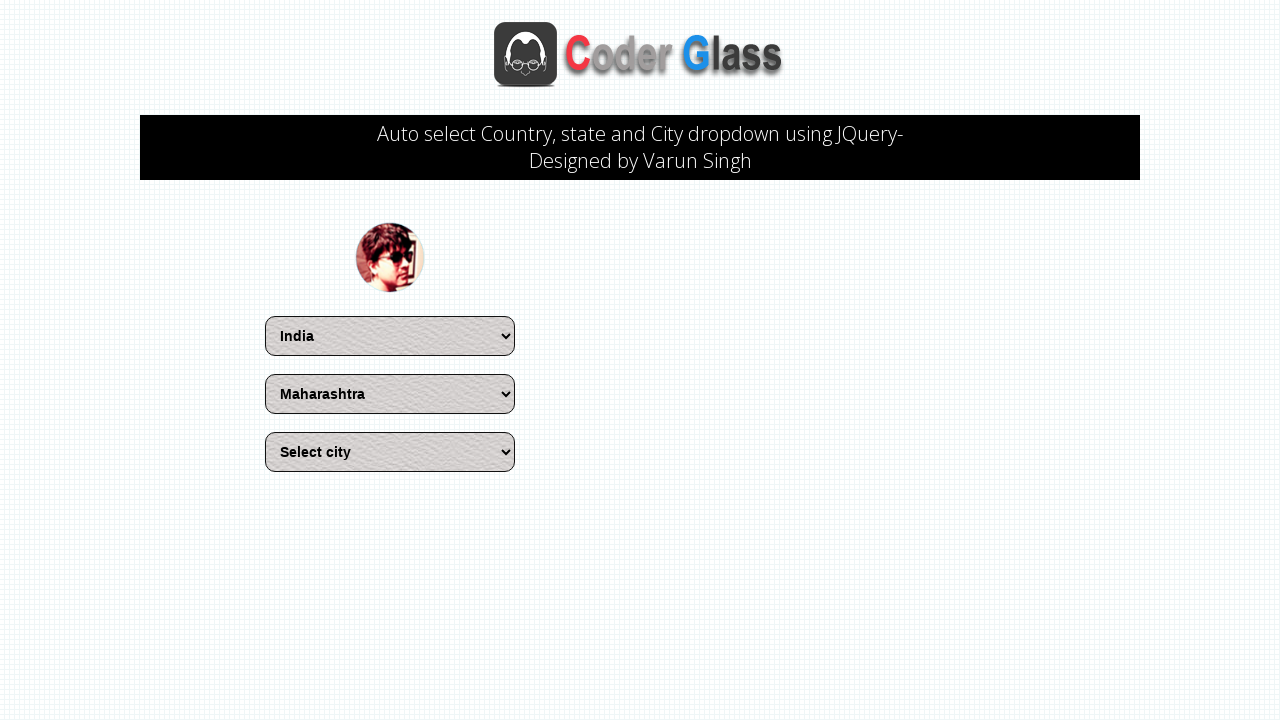

Selected 'Pune' from city dropdown on select >> nth=2
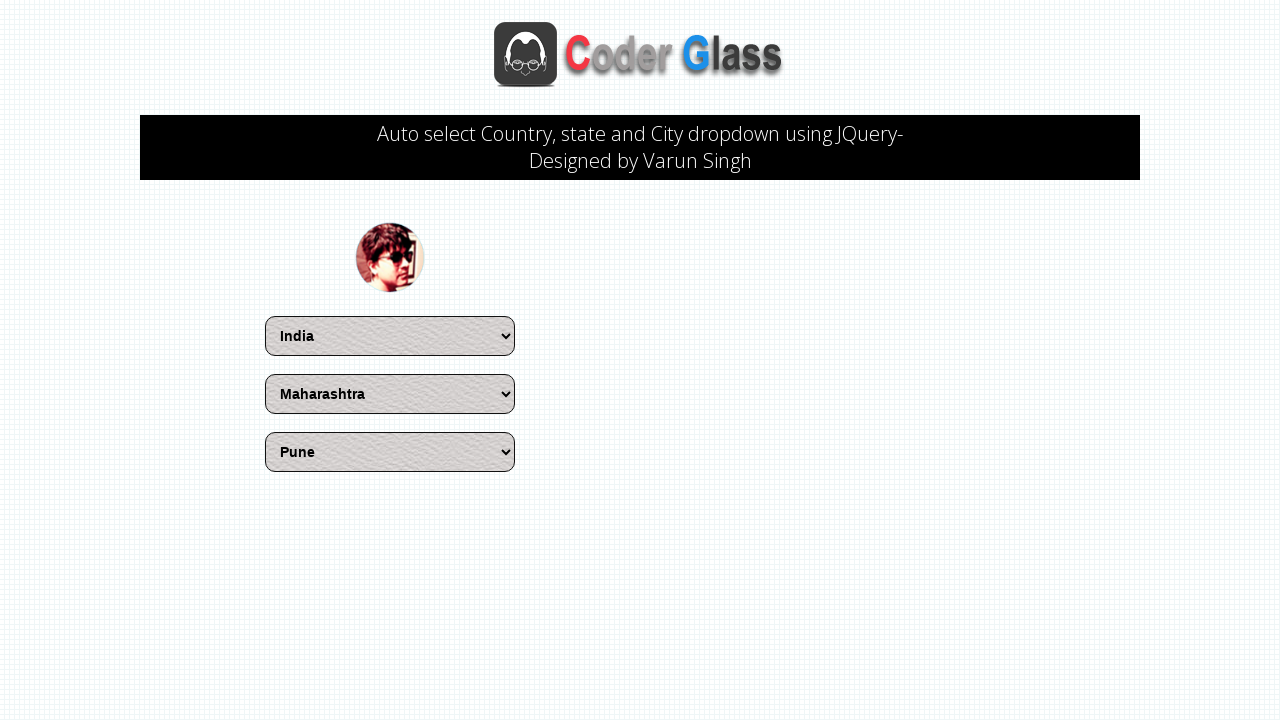

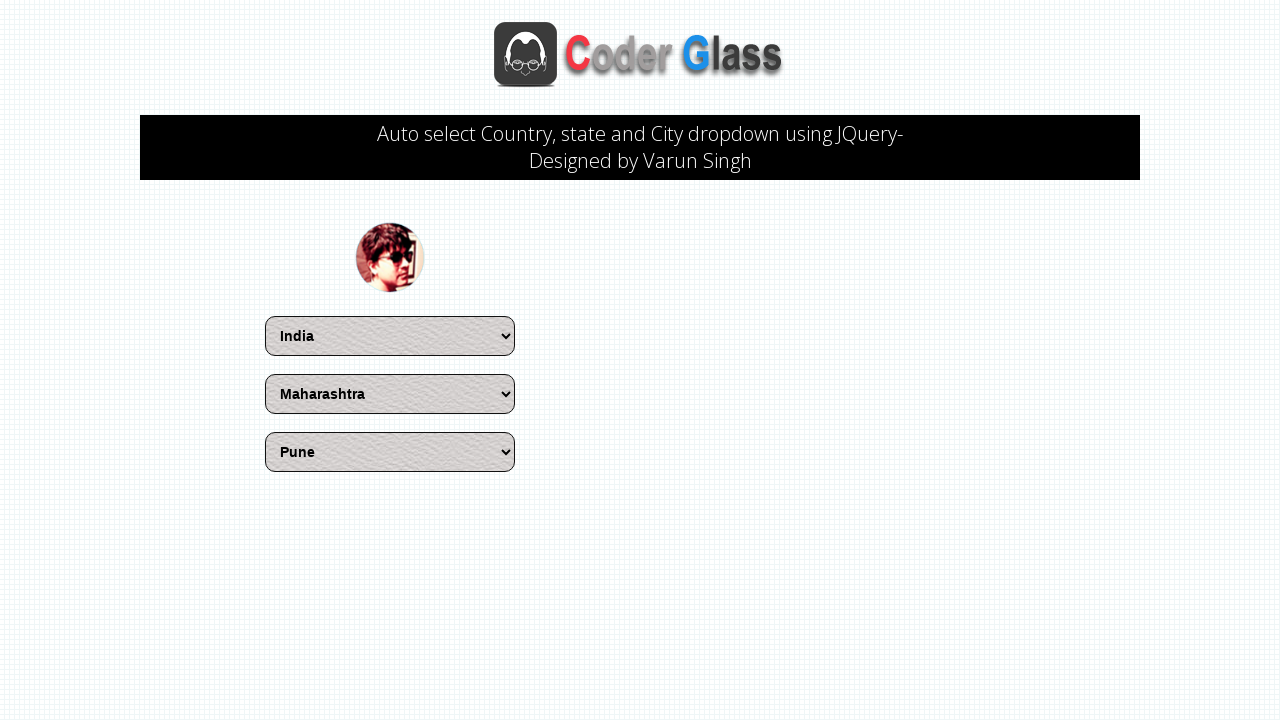